Tests that "The Forest" book appears in all category tabs on the keybooks.ro homepage, and verifies that clicking the book link redirects to the correct product page.

Starting URL: https://keybooks.ro/

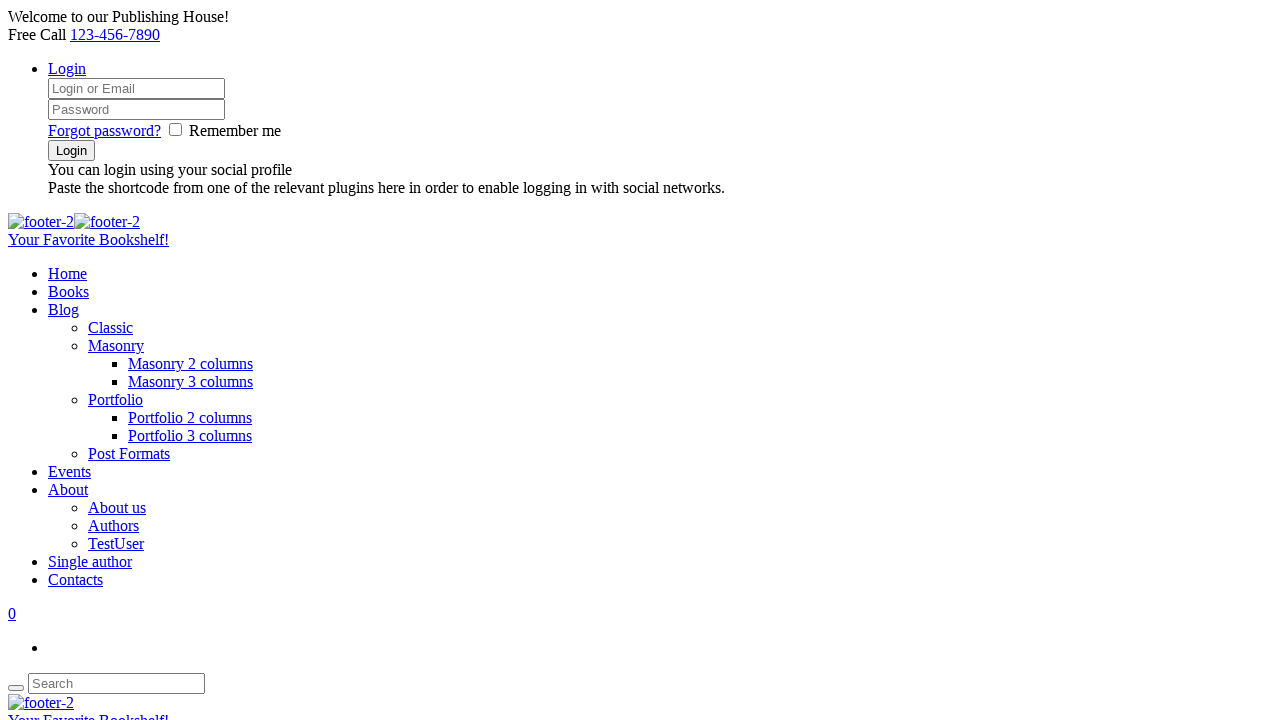

Retrieved all category tab titles from the page
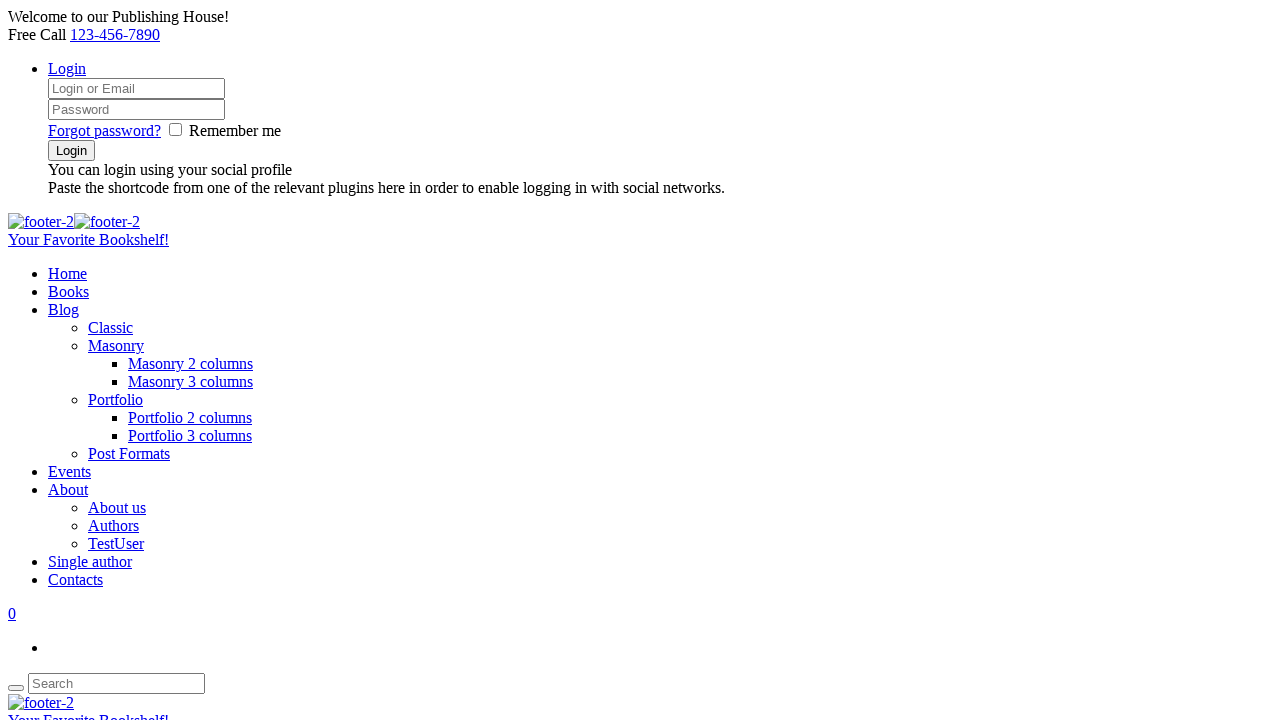

Clicked category tab 1 of 4 at (660, 360) on li.sc_tabs_title >> nth=0
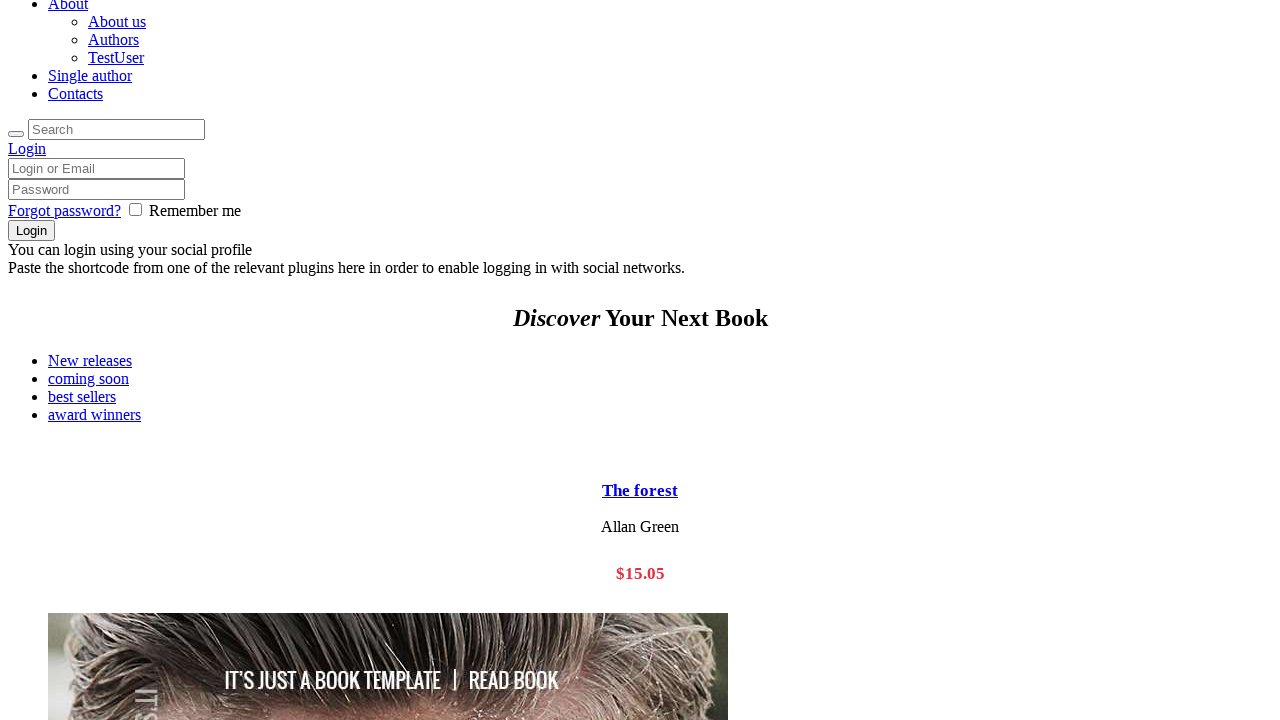

Waited 3 seconds for category tab content to load
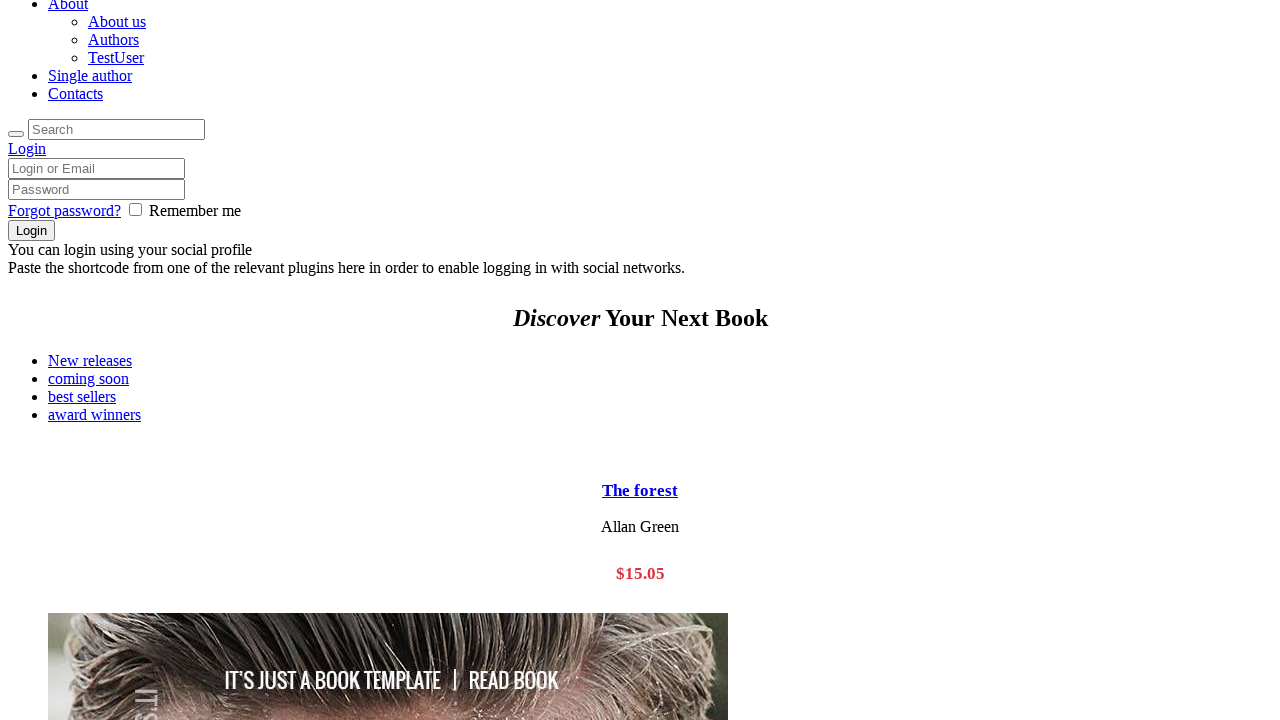

Retrieved all 'The Forest' book links (found 4 instances)
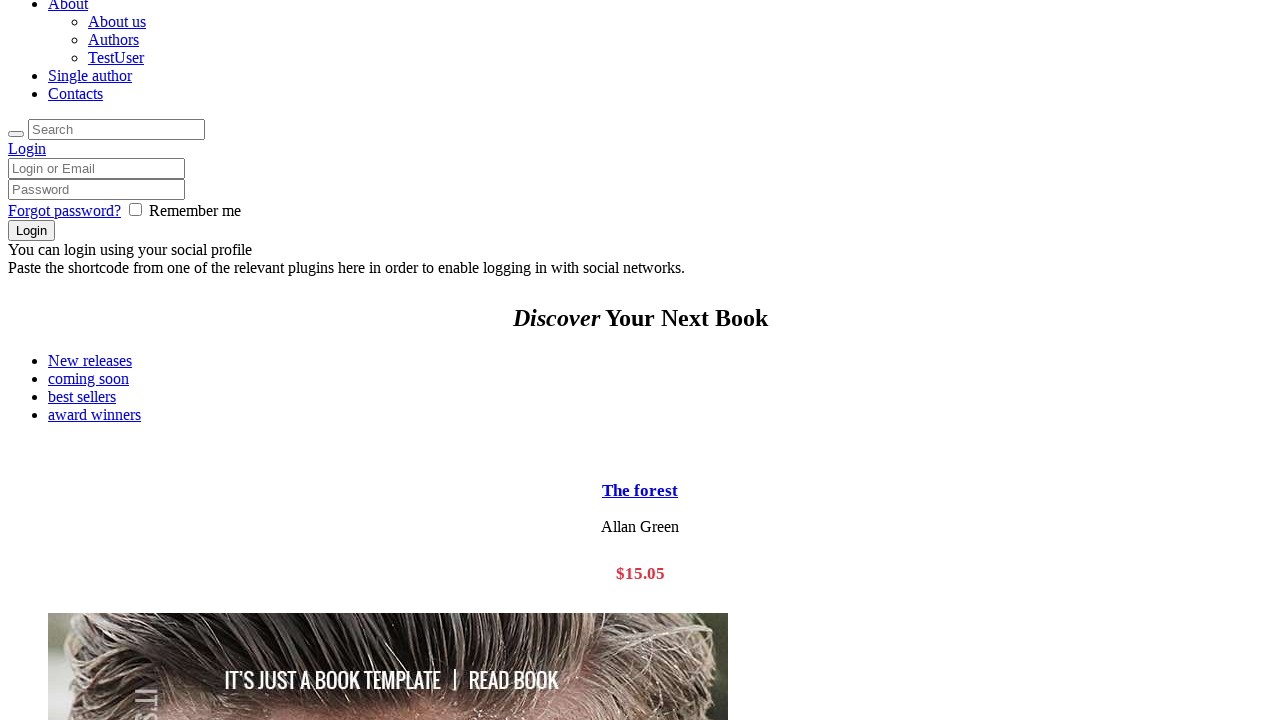

Verified 'The Forest' book is visible in category tab 1
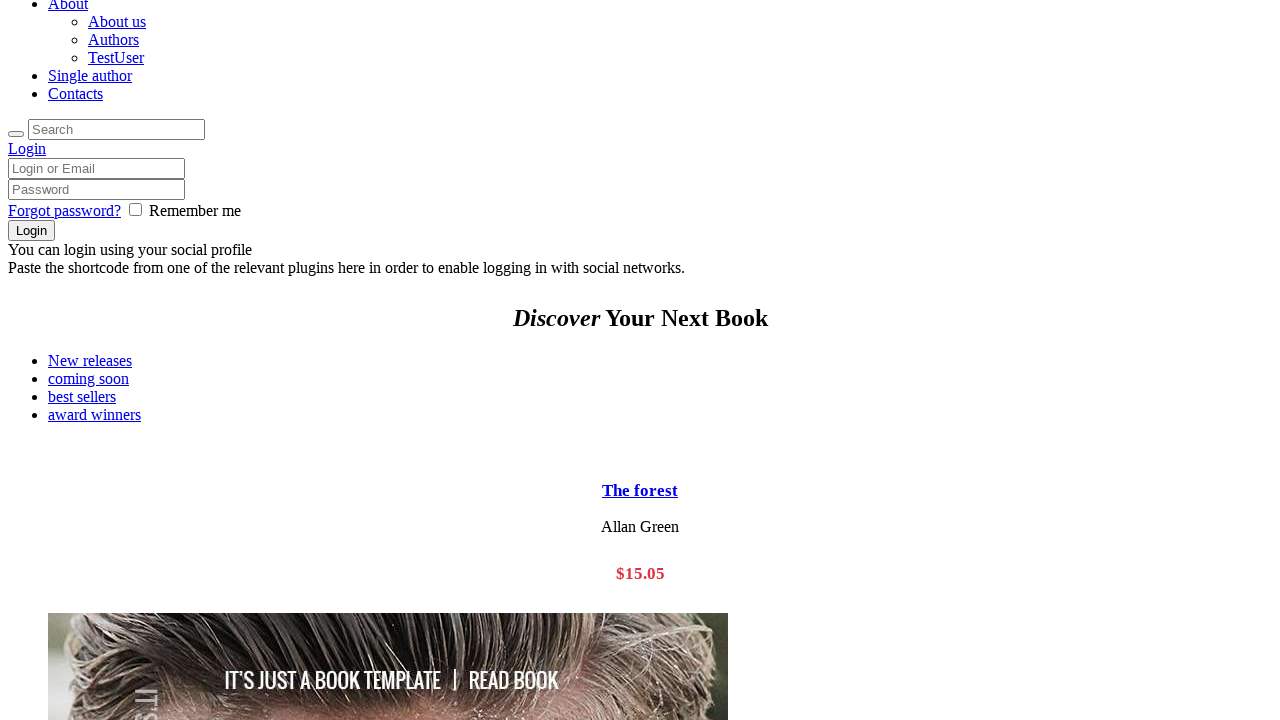

Clicked category tab 2 of 4 at (660, 378) on li.sc_tabs_title >> nth=1
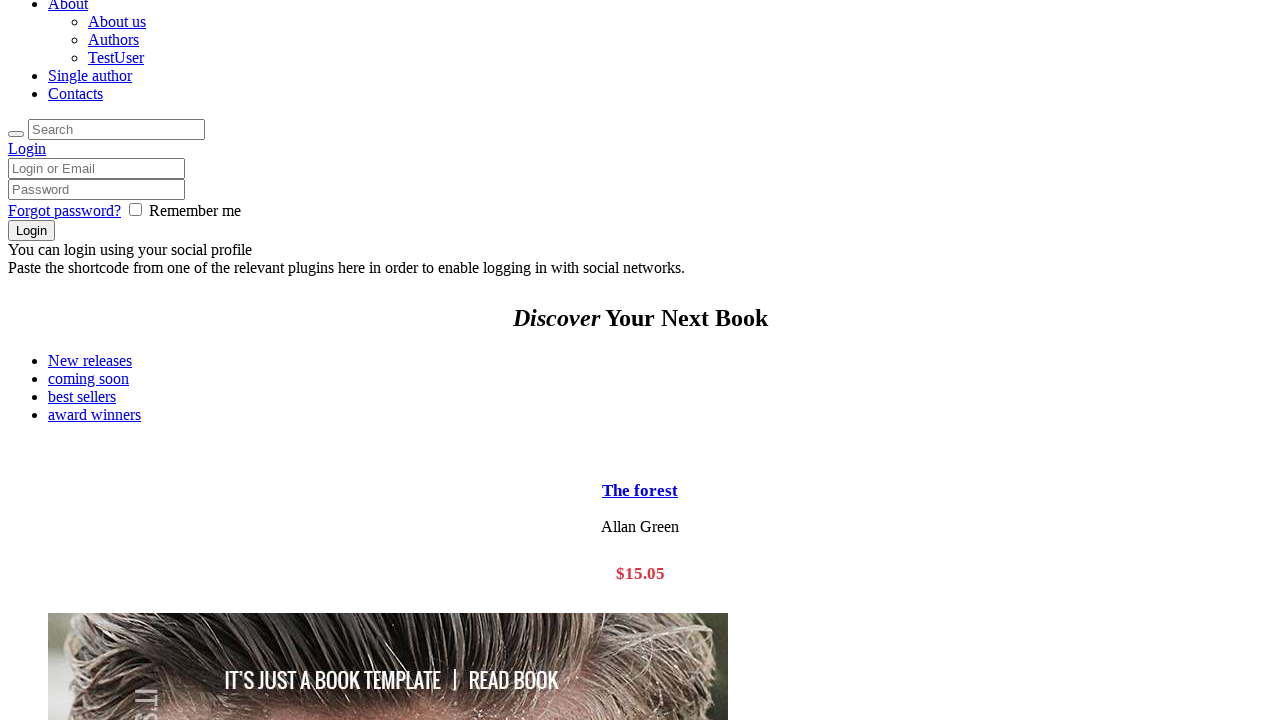

Waited 3 seconds for category tab content to load
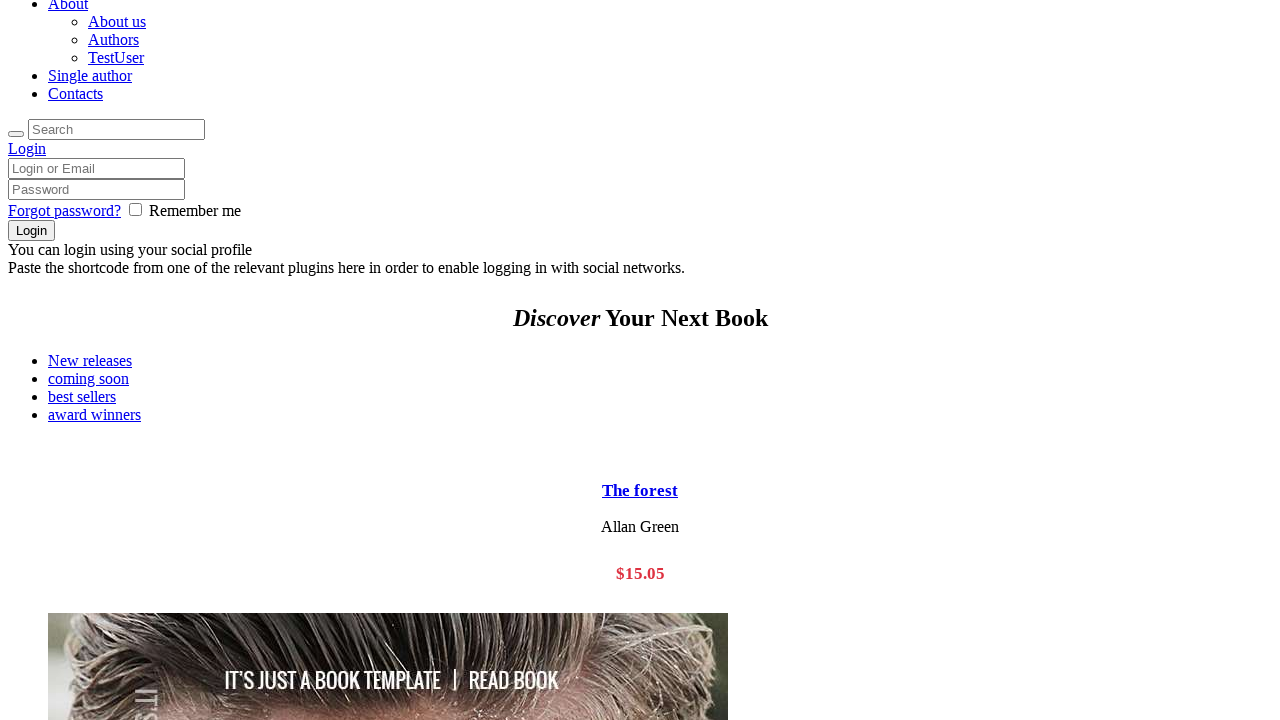

Retrieved all 'The Forest' book links (found 4 instances)
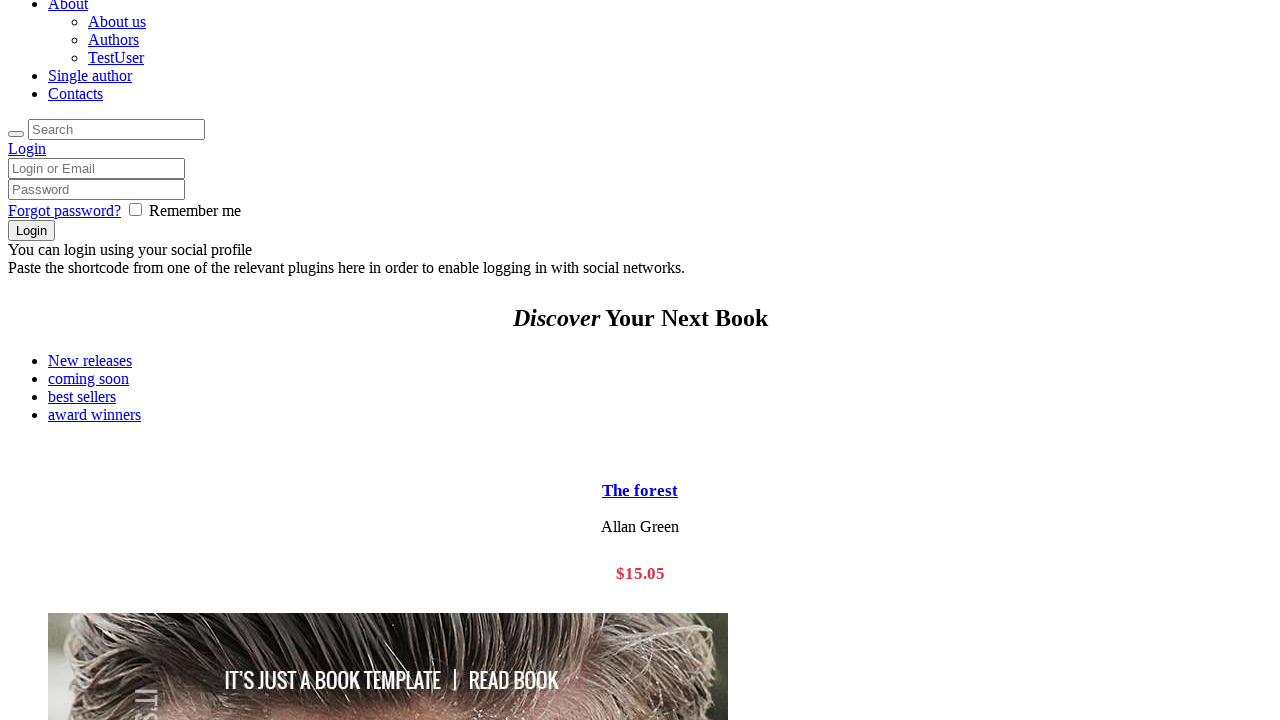

Verified 'The Forest' book is visible in category tab 2
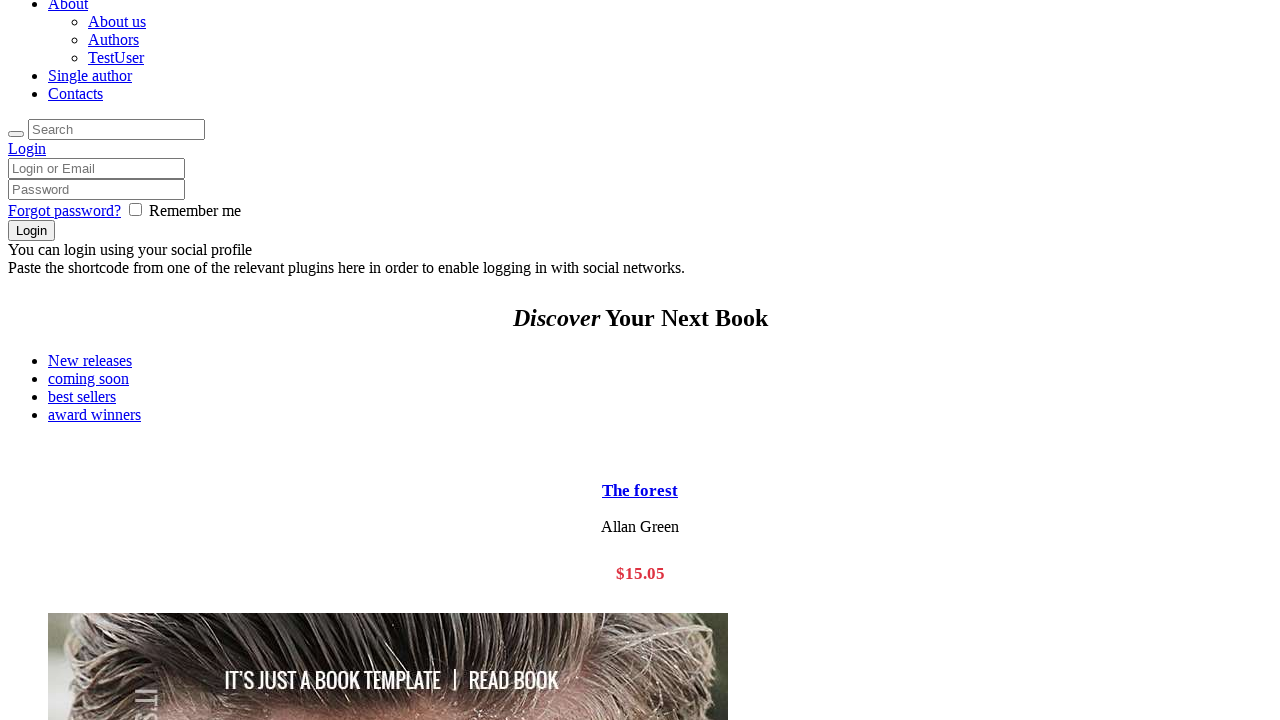

Clicked category tab 3 of 4 at (660, 396) on li.sc_tabs_title >> nth=2
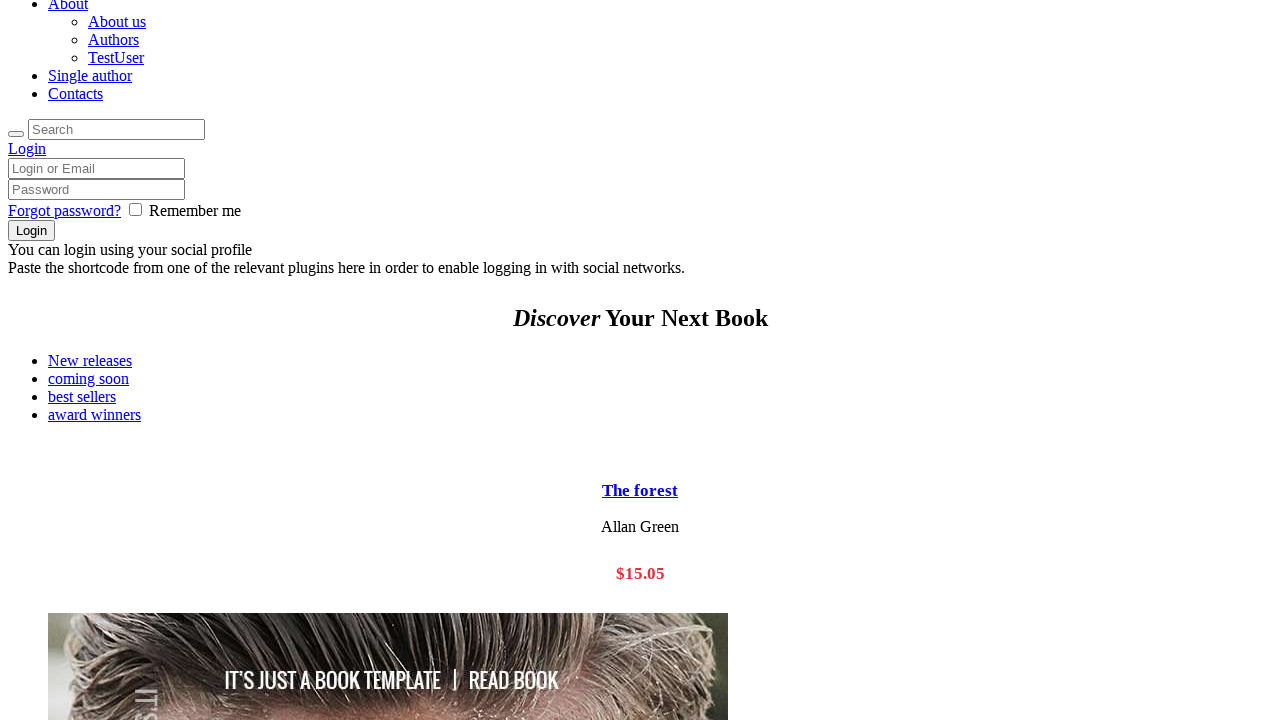

Waited 3 seconds for category tab content to load
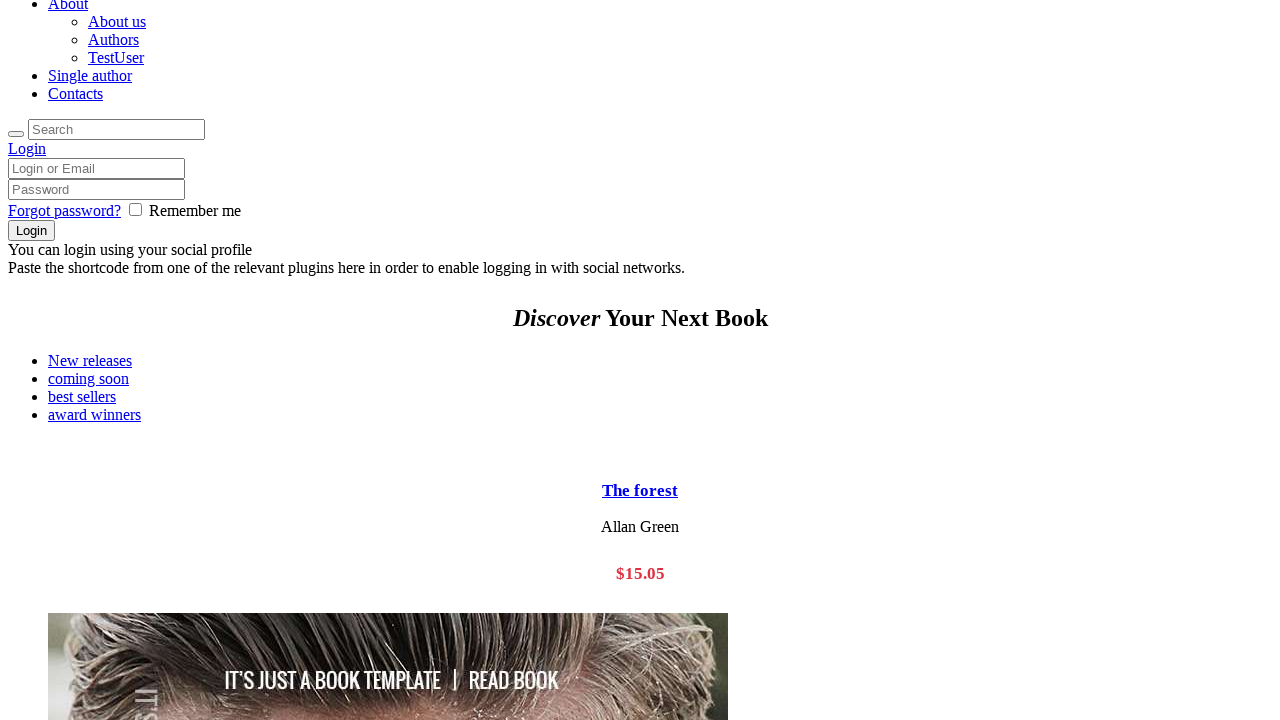

Retrieved all 'The Forest' book links (found 4 instances)
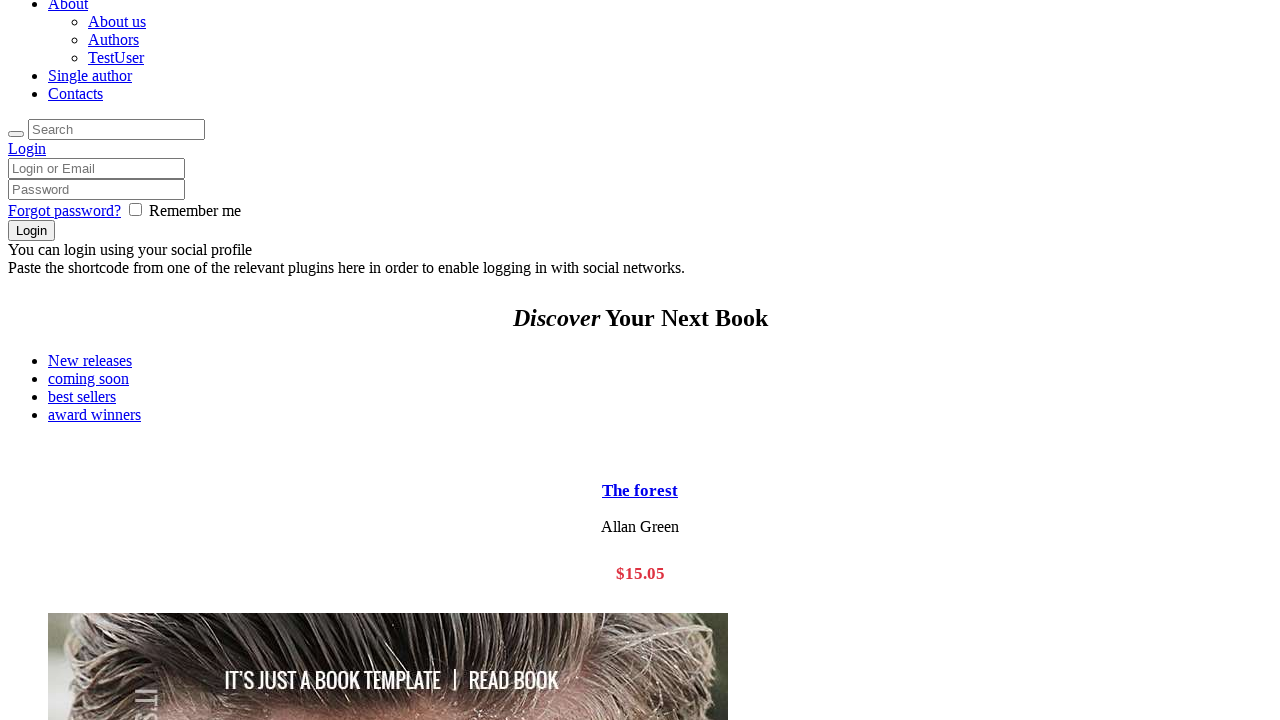

Verified 'The Forest' book is visible in category tab 3
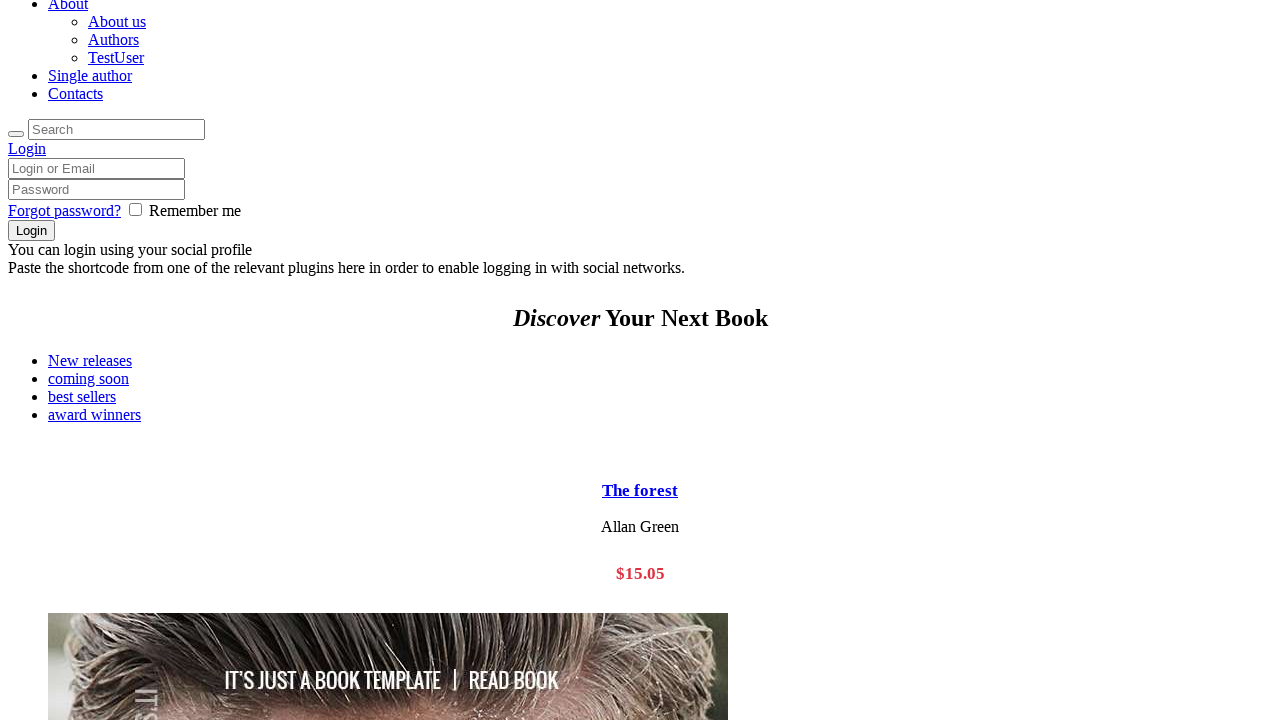

Clicked category tab 4 of 4 at (660, 414) on li.sc_tabs_title >> nth=3
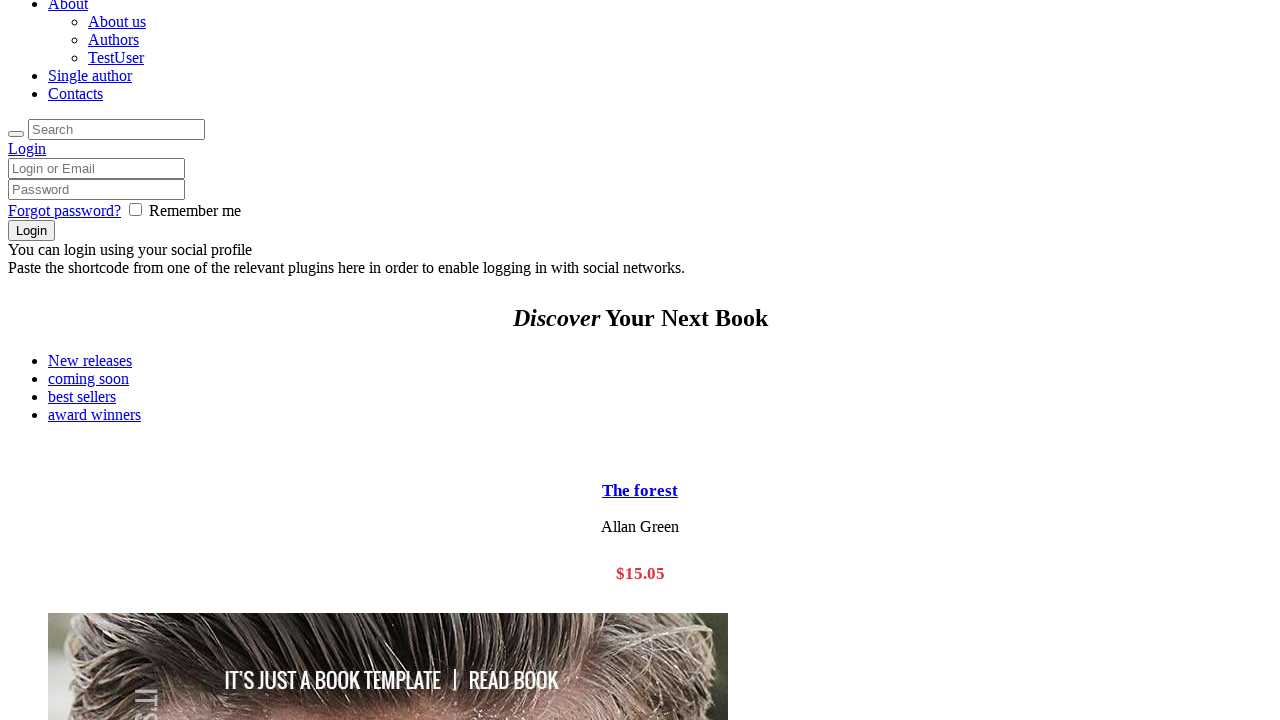

Waited 3 seconds for category tab content to load
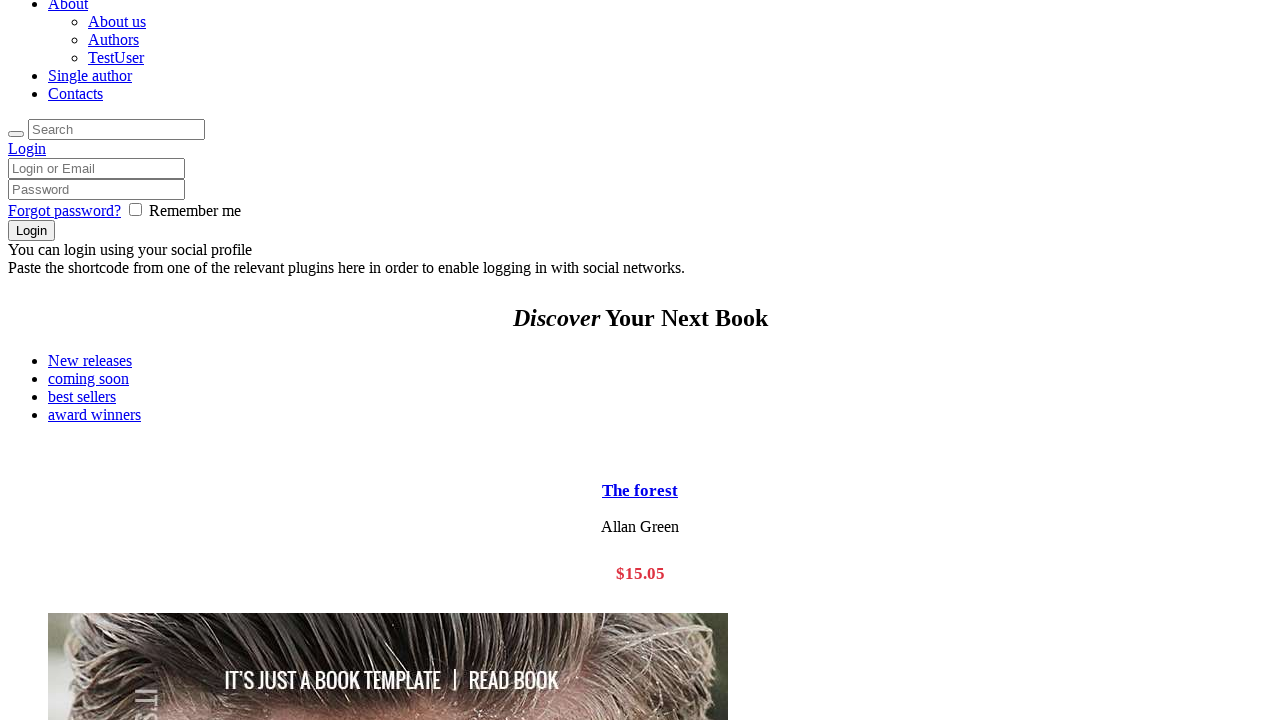

Retrieved all 'The Forest' book links (found 4 instances)
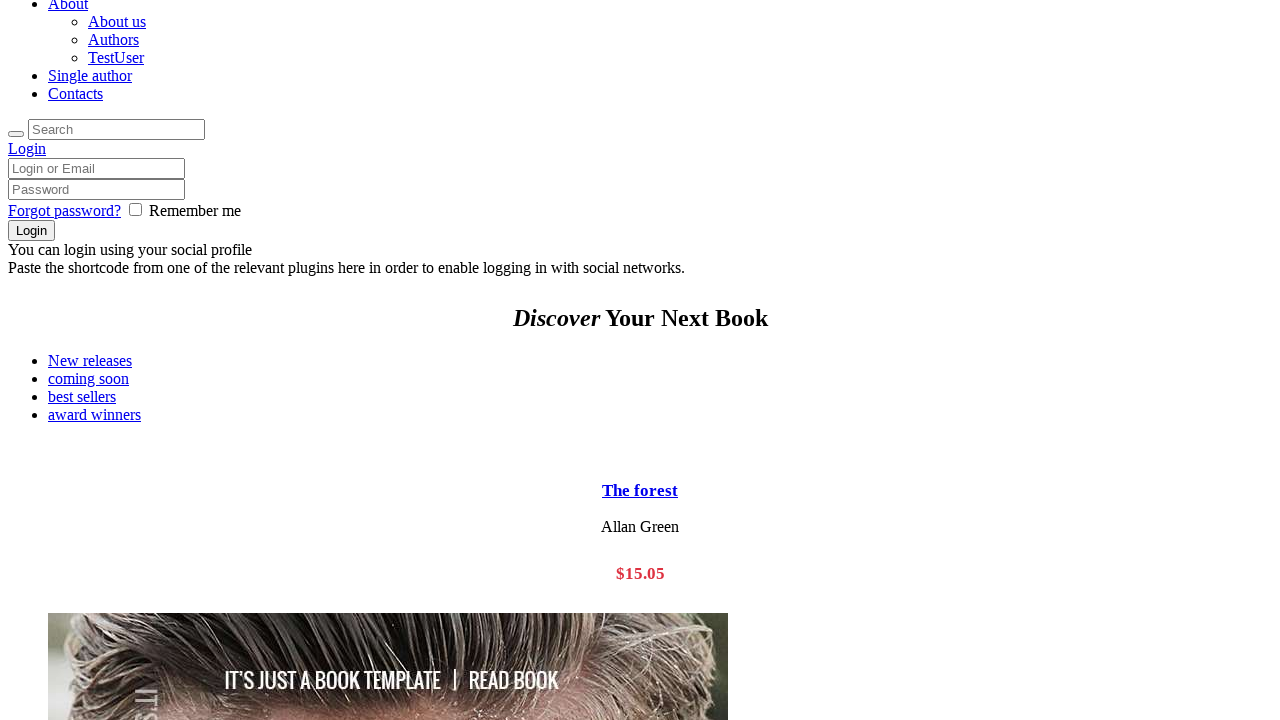

Verified 'The Forest' book is visible in category tab 4
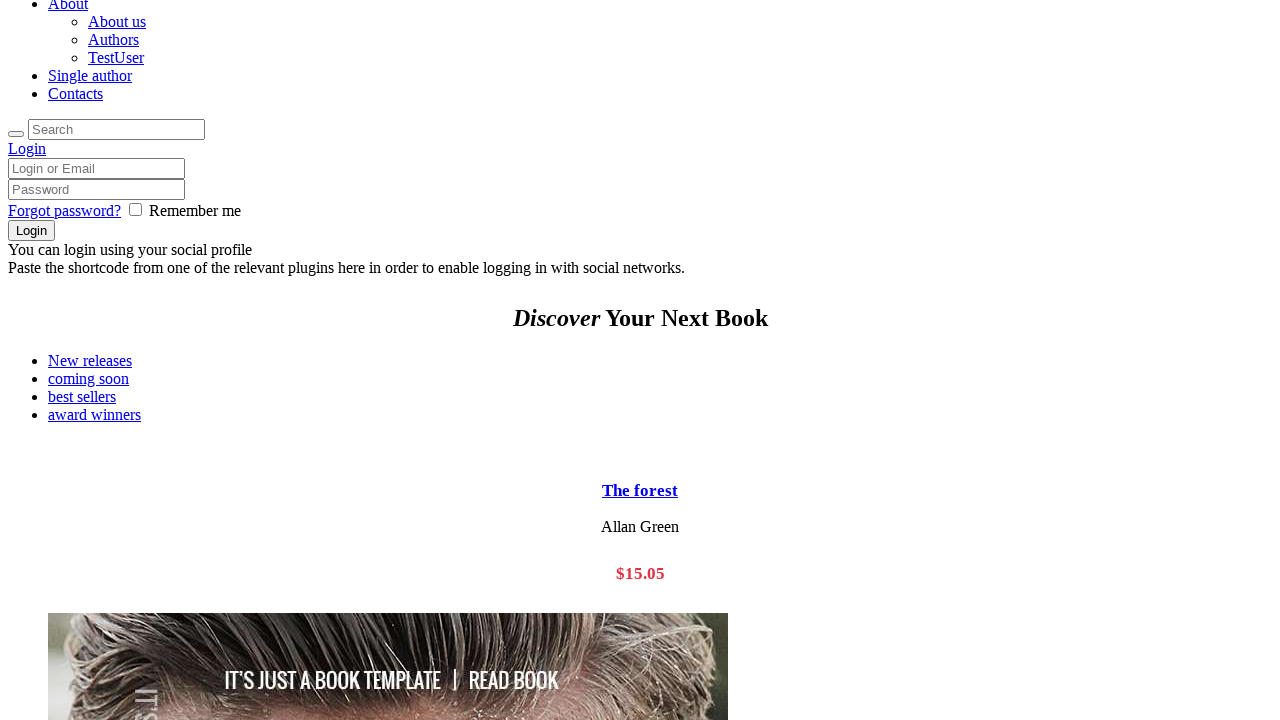

Clicked 'The Forest' book link in the final category tab at (640, 360) on a[href='the-forest'] >> nth=3
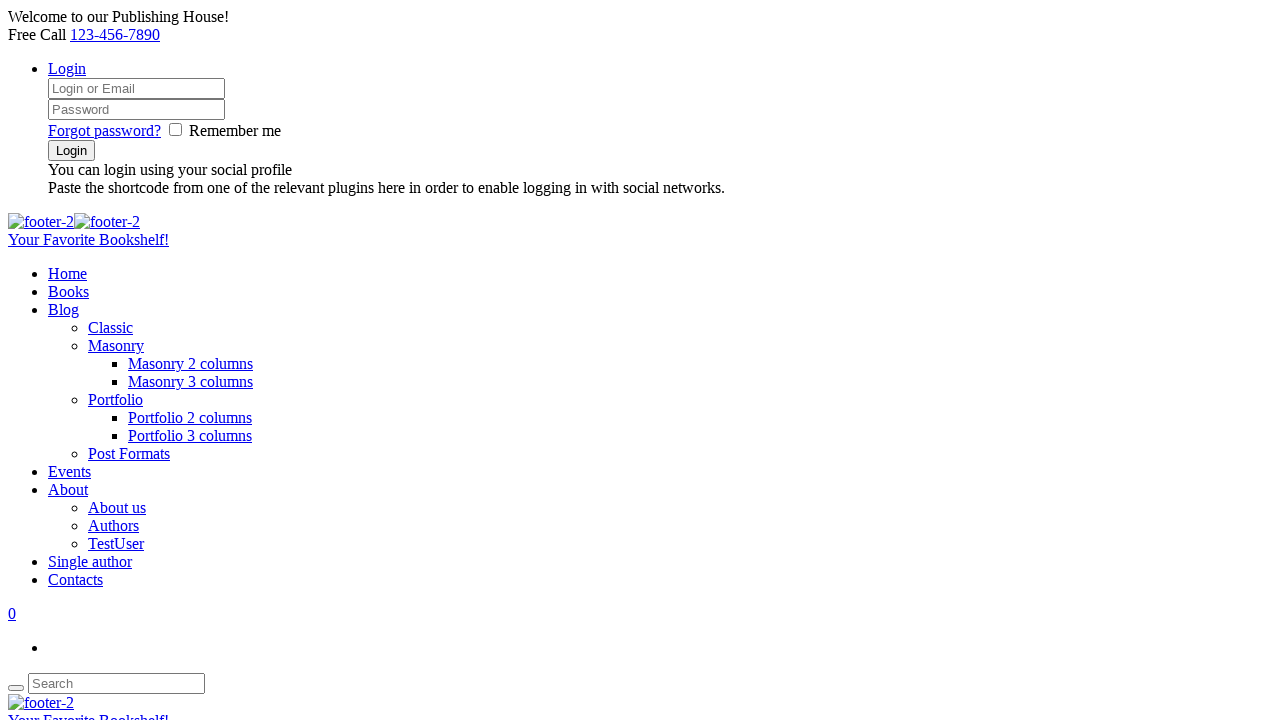

Waited 2 seconds for page redirect to complete
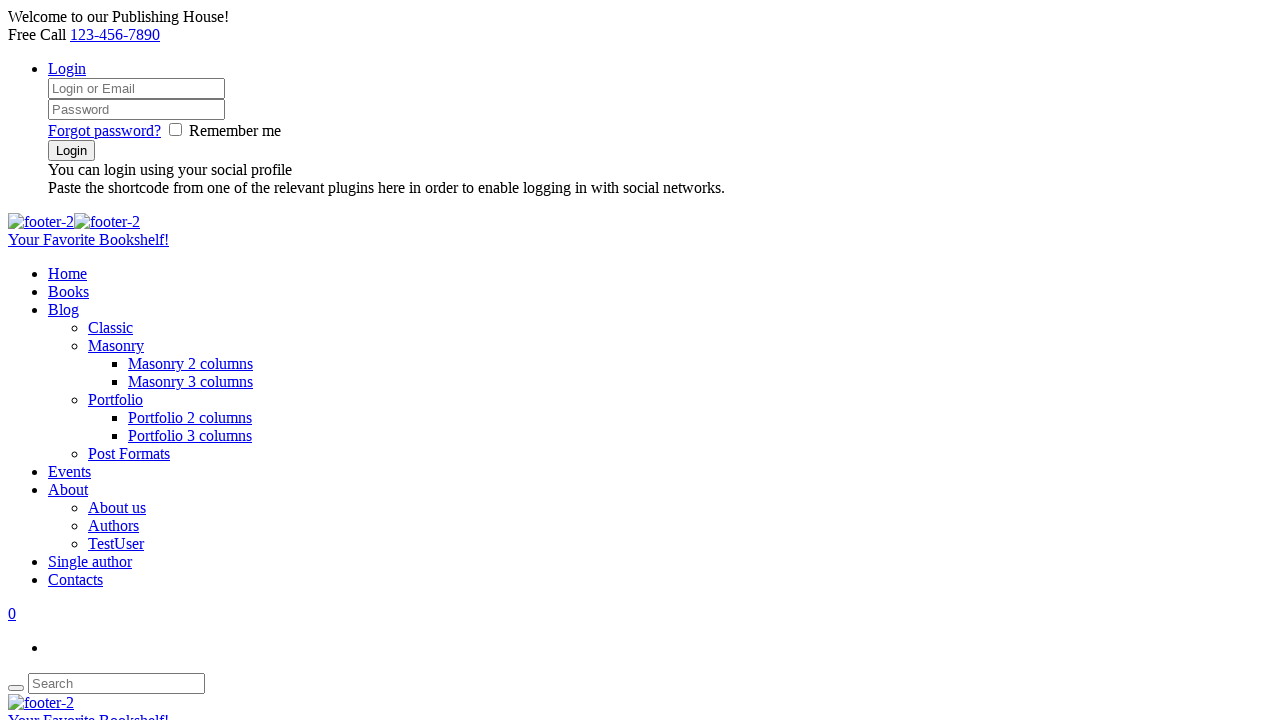

Verified redirect to correct product page: https://keybooks.ro/shop/the-forest/
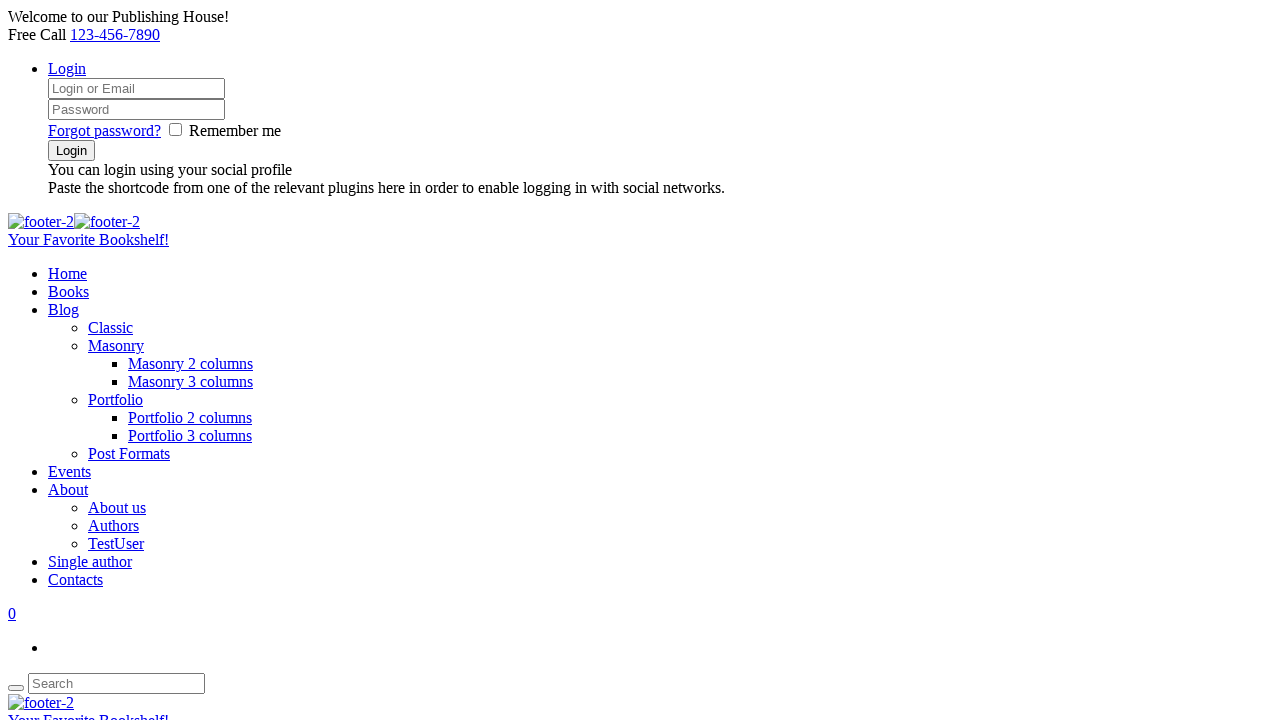

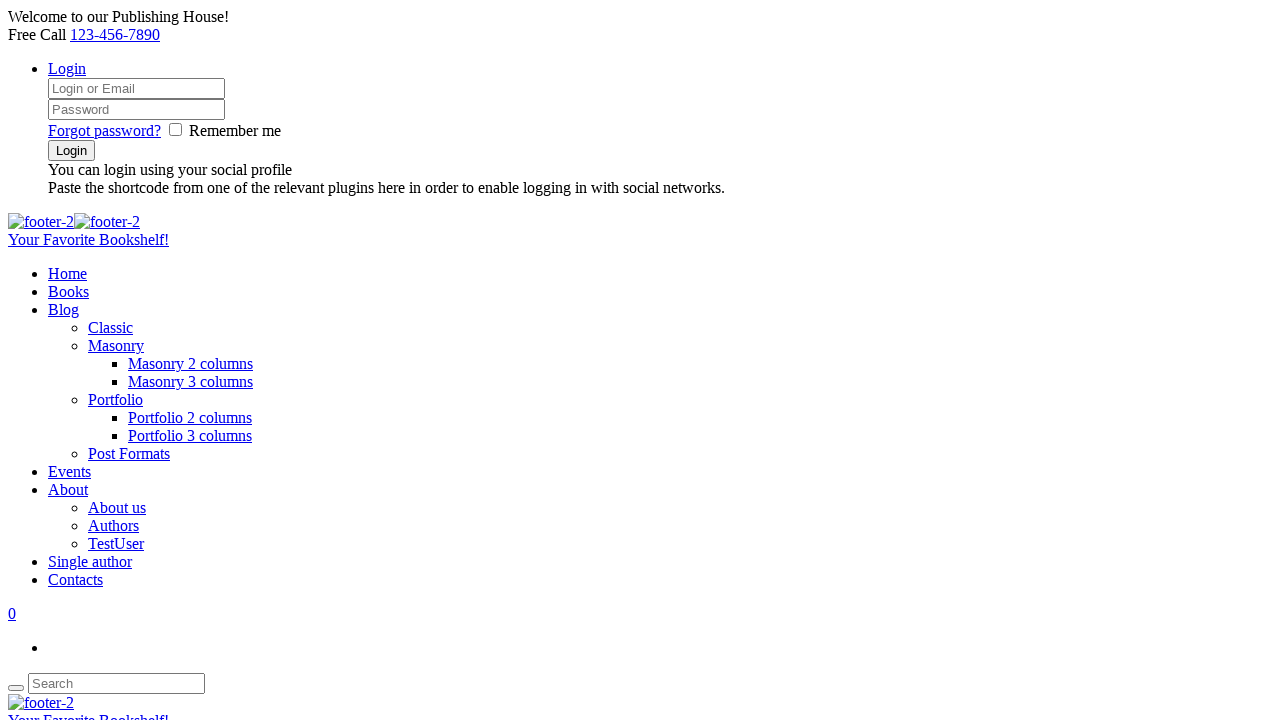